Tests the menu display functionality by clicking on the Menu section and verifying that menu items with dishes and prices are displayed on the page

Starting URL: https://cbarnc.github.io/Group3-repo-projects/

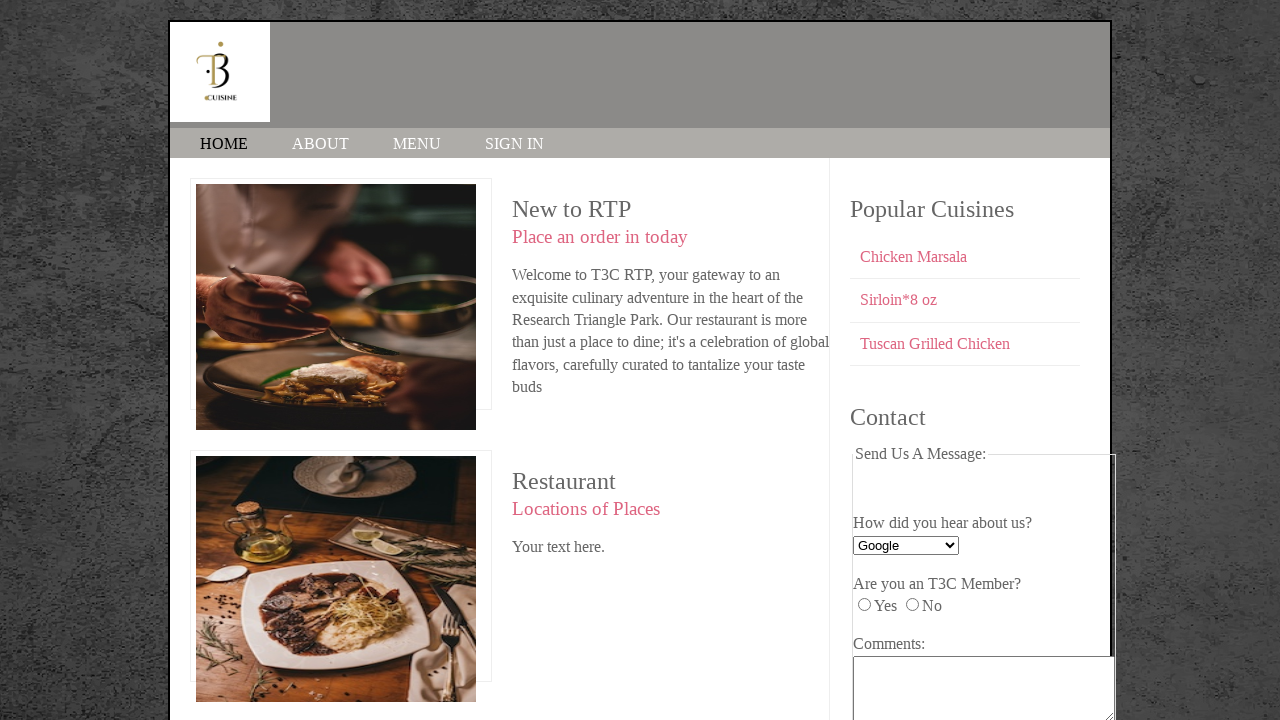

Clicked on the MENU link to display menu section at (417, 144) on text=MENU
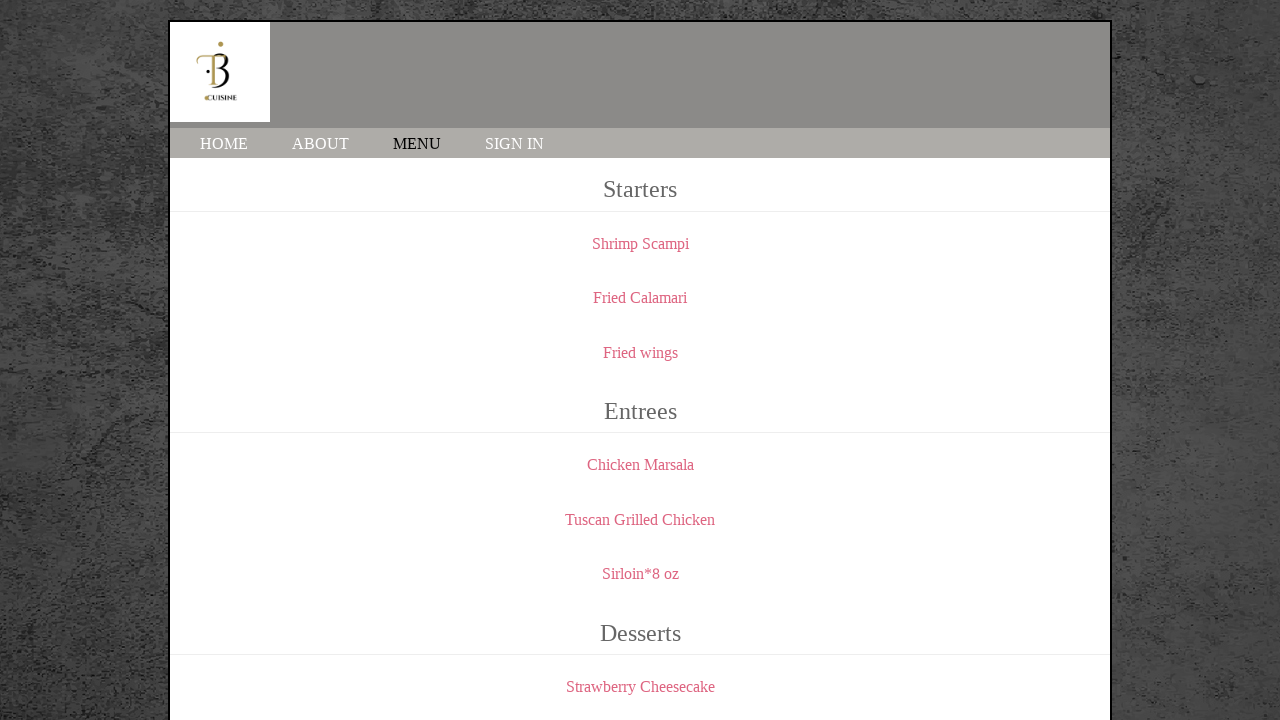

Menu items loaded and .menu selector is present
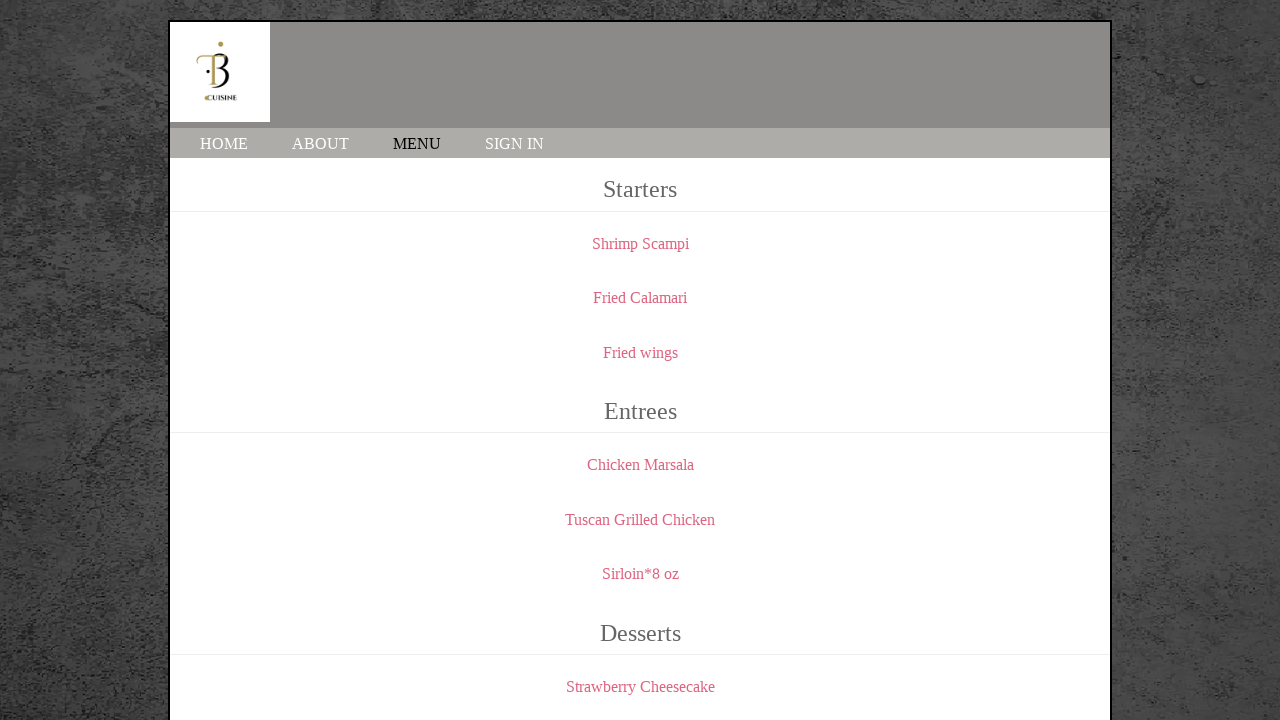

Verified that menu elements with dishes and prices are displayed on the page
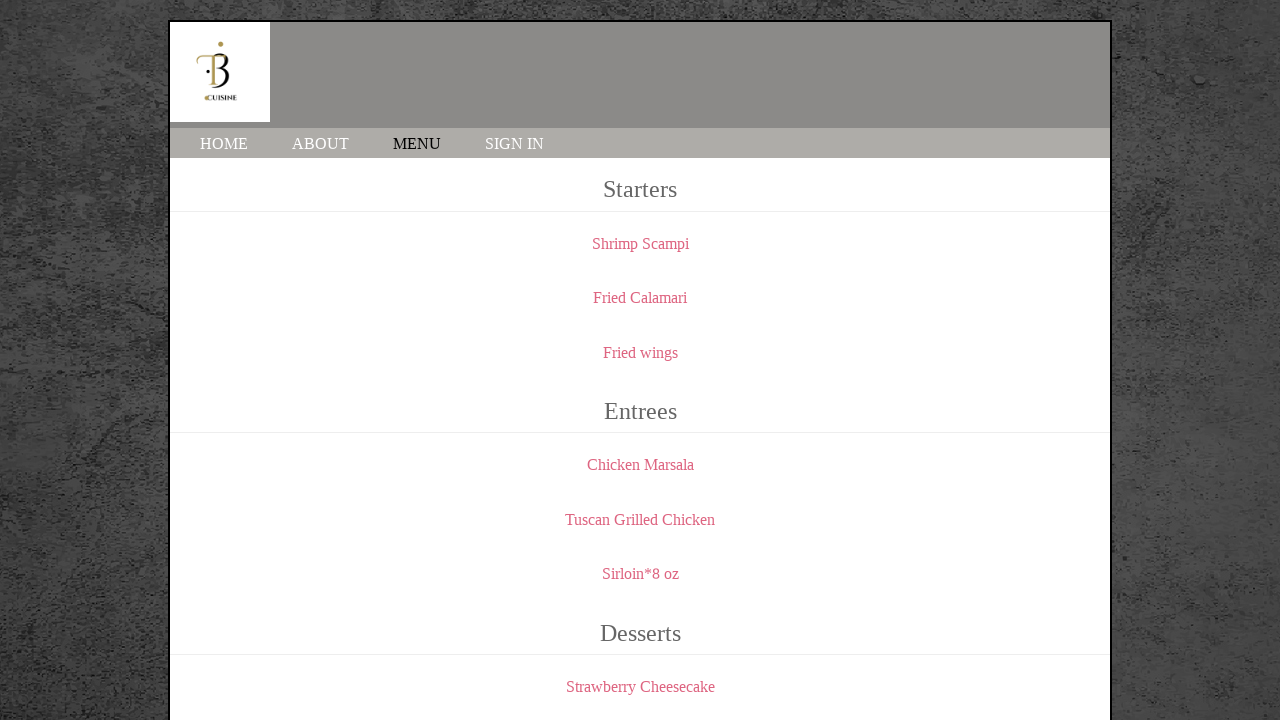

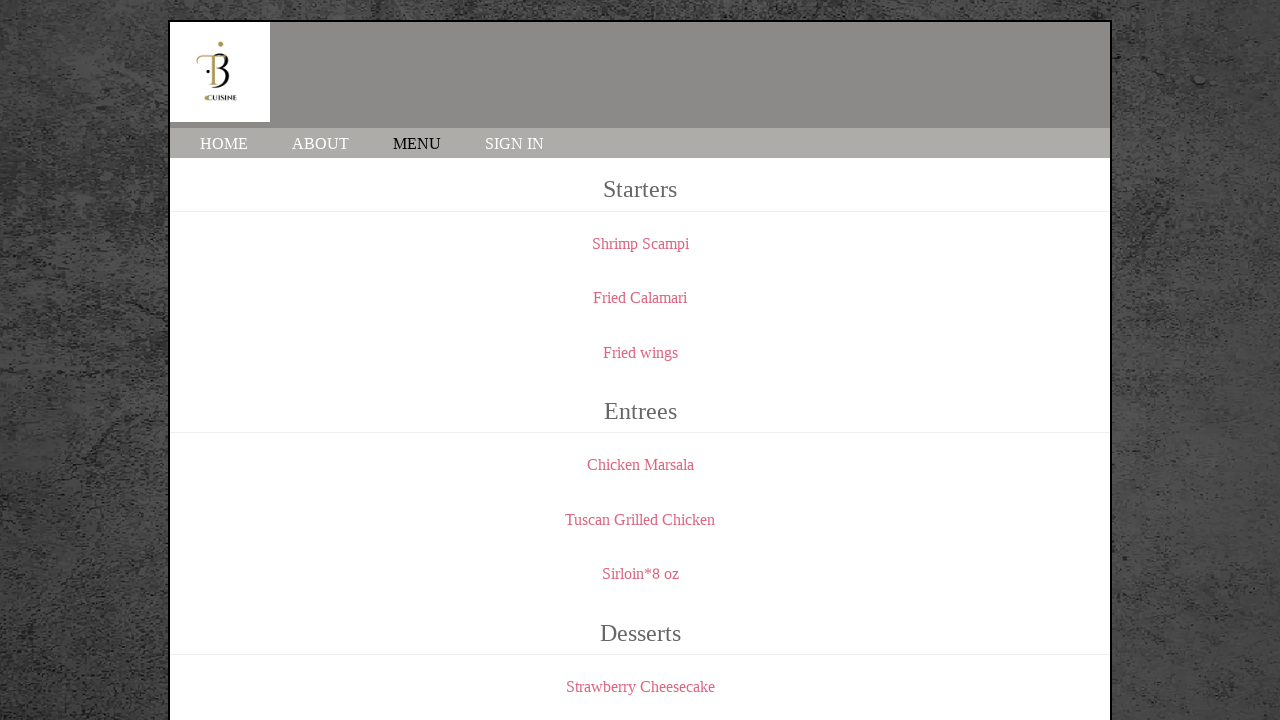